Tests single-select dropdown by selecting different options and verifying the selection

Starting URL: http://antoniotrindade.com.br/treinoautomacao/elementsweb.html

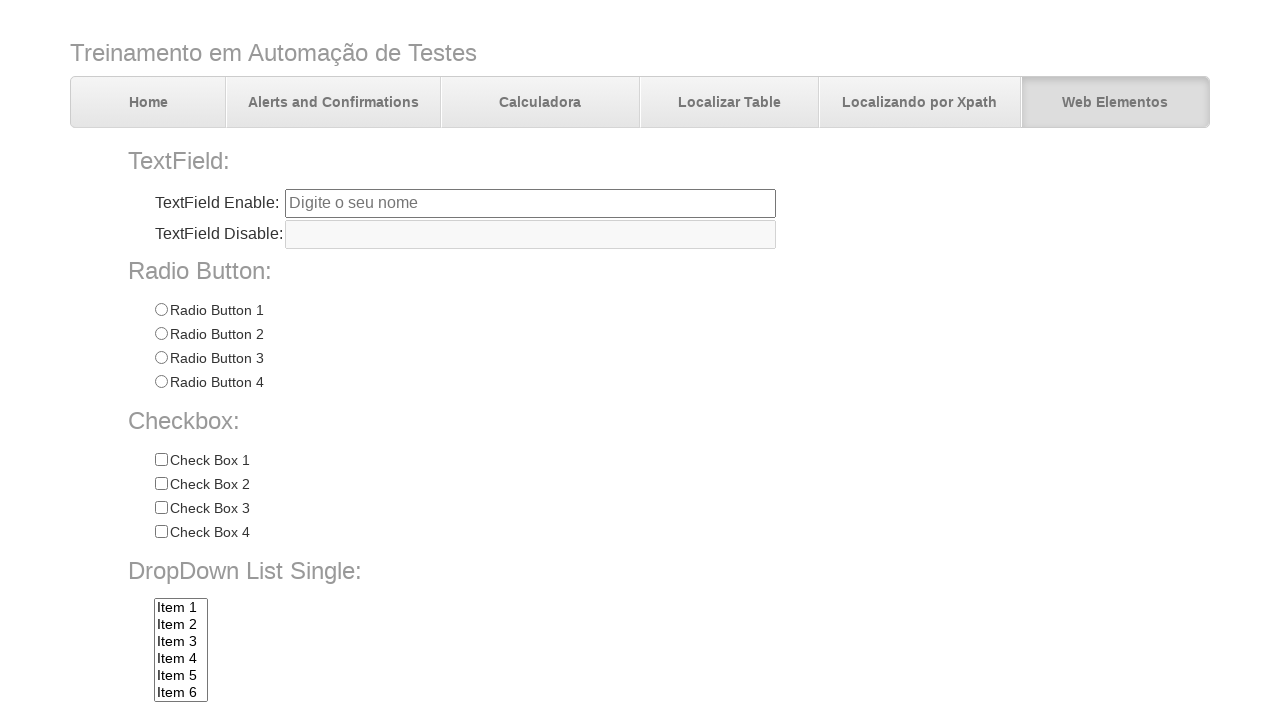

Selected 'item5' from single-select dropdown on select[name='dropdownlist']
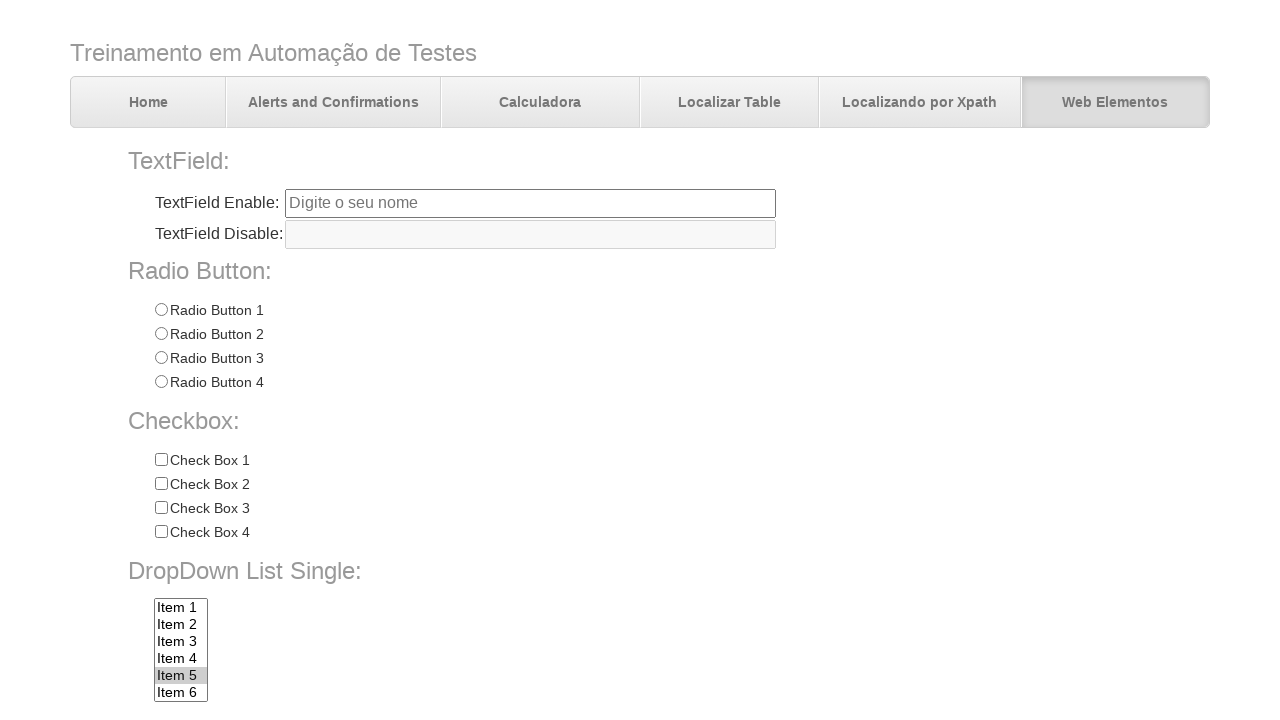

Selected 'item4' from single-select dropdown on select[name='dropdownlist']
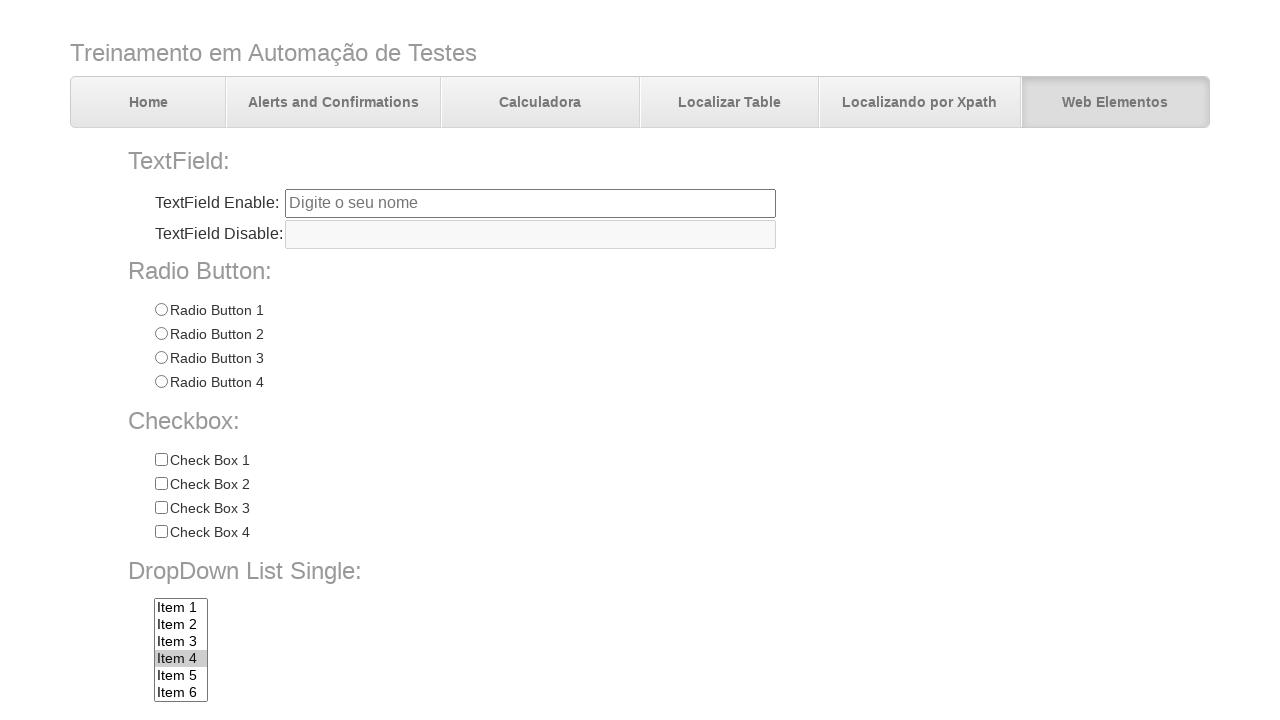

Selected 'item7' from single-select dropdown on select[name='dropdownlist']
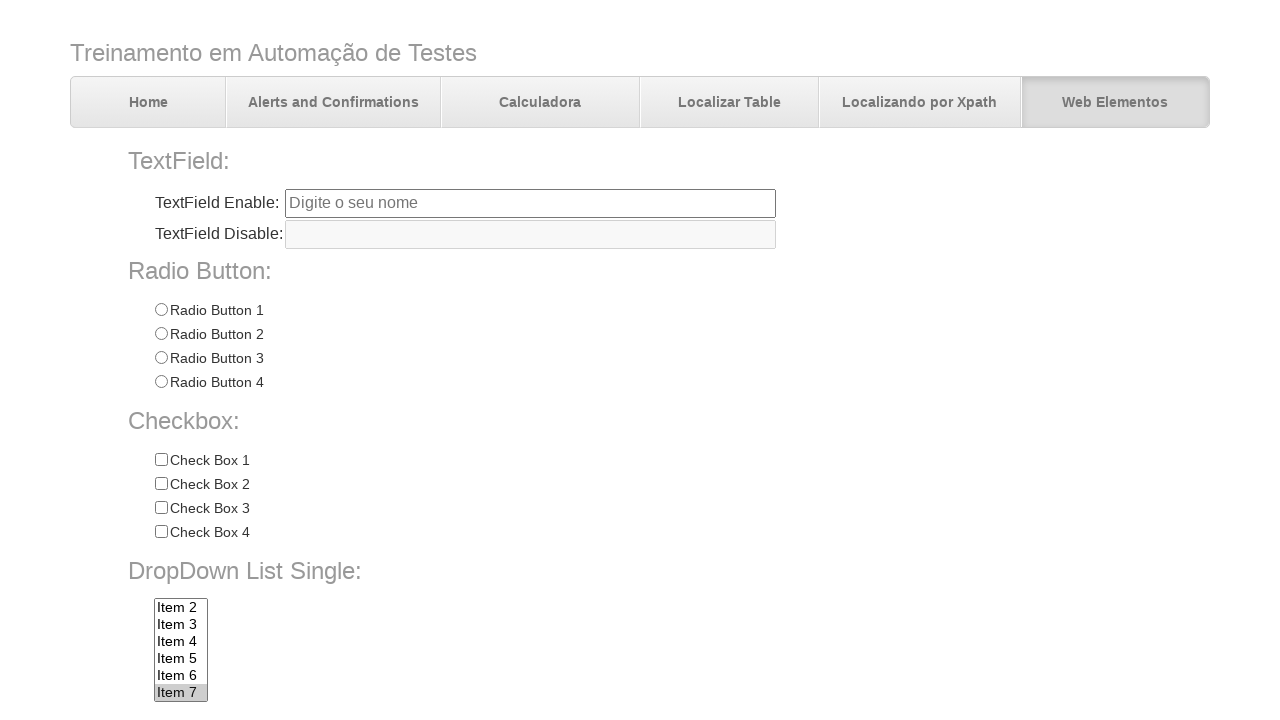

Retrieved selected value from dropdown
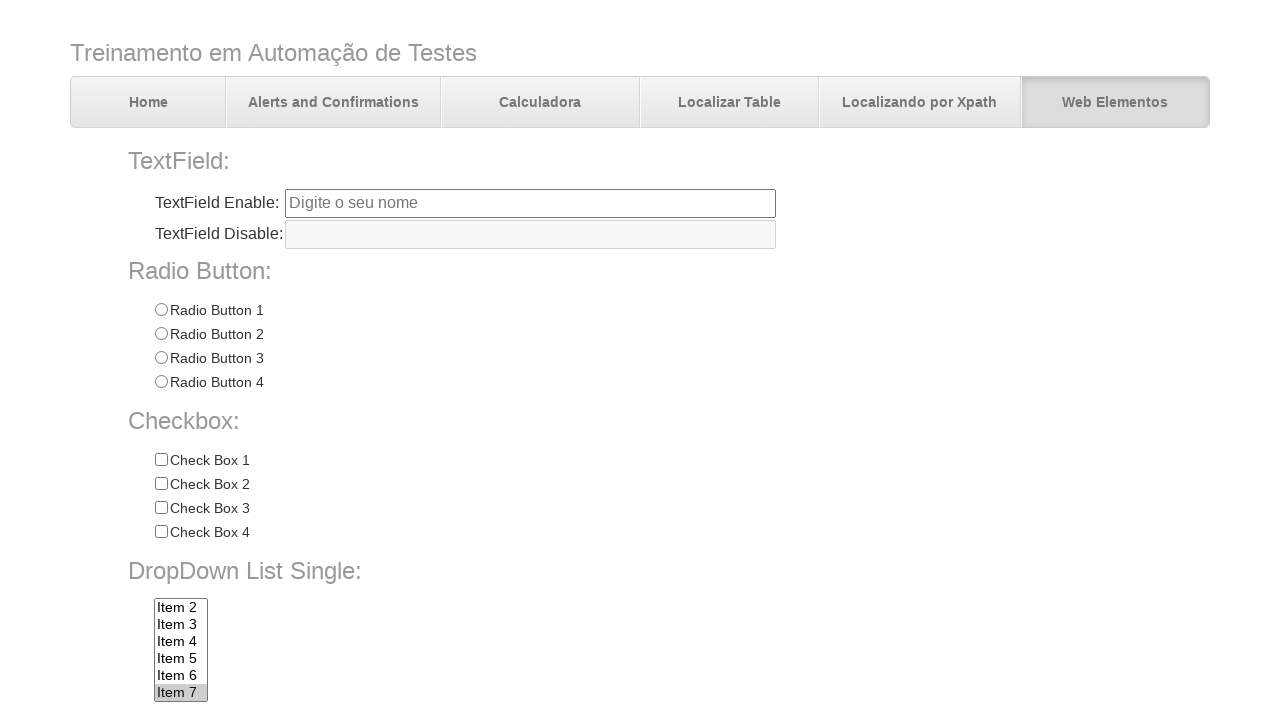

Verified that 'item7' is currently selected in the dropdown
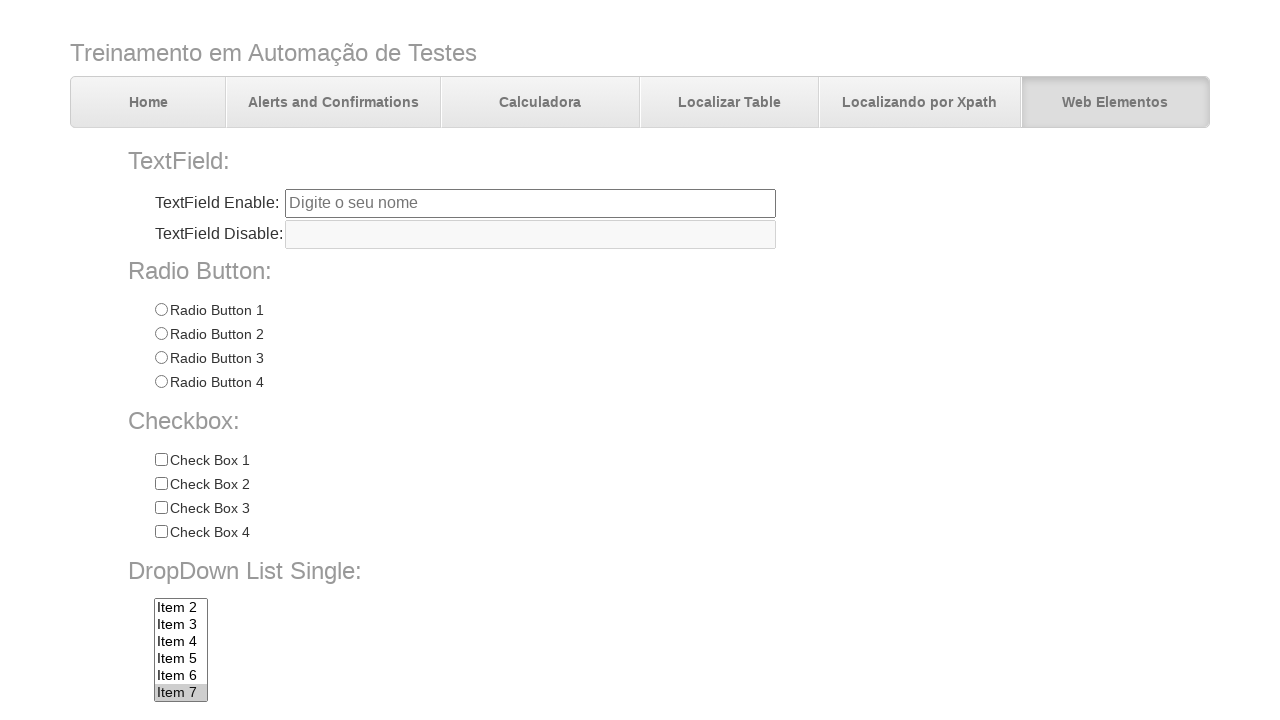

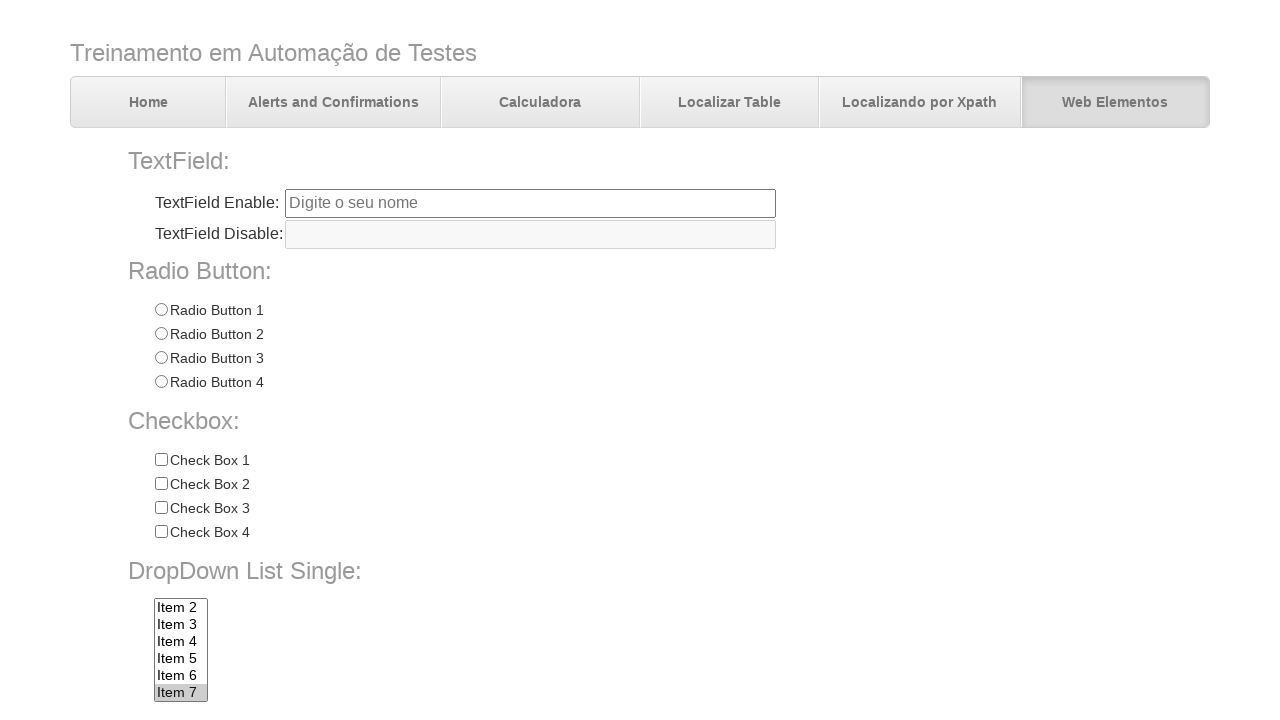